Tests frame handling by switching between multiple frames and the main document, filling forms in different contexts

Starting URL: https://www.hyrtutorials.com/p/frames-practice.html

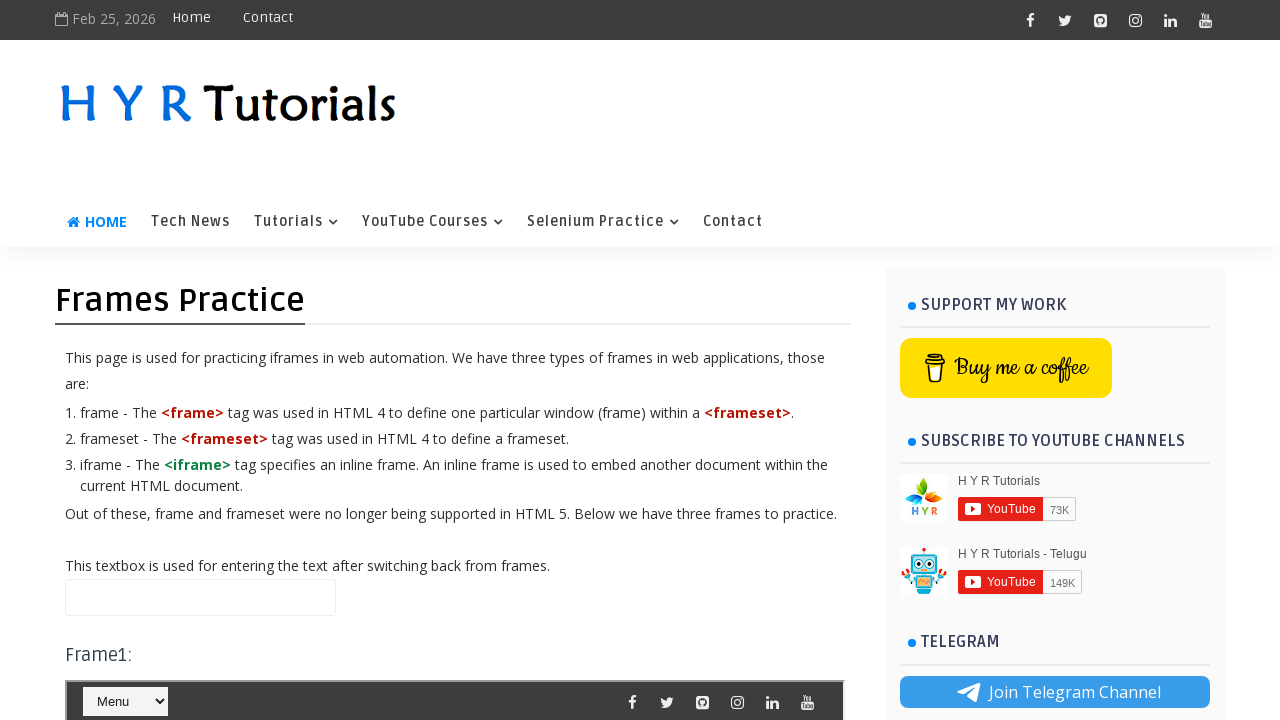

Filled name field with 'Text1' in main document on #name
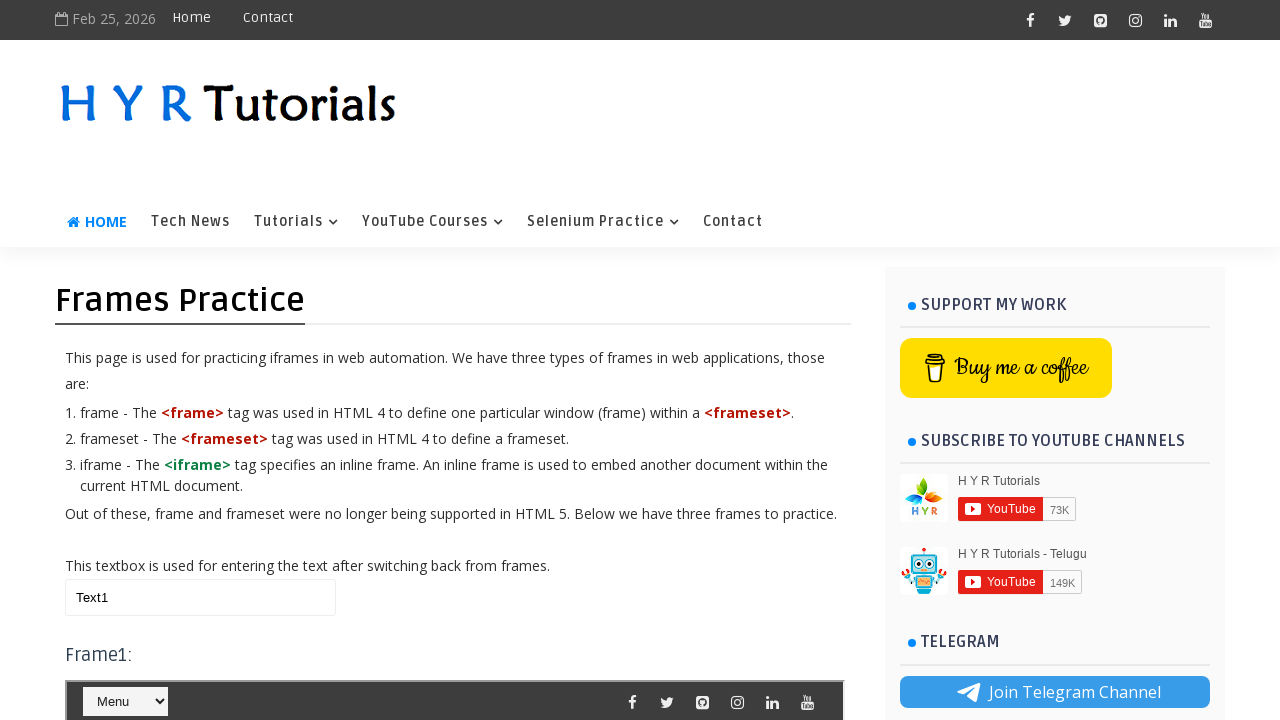

Switched to frame1 (frm1)
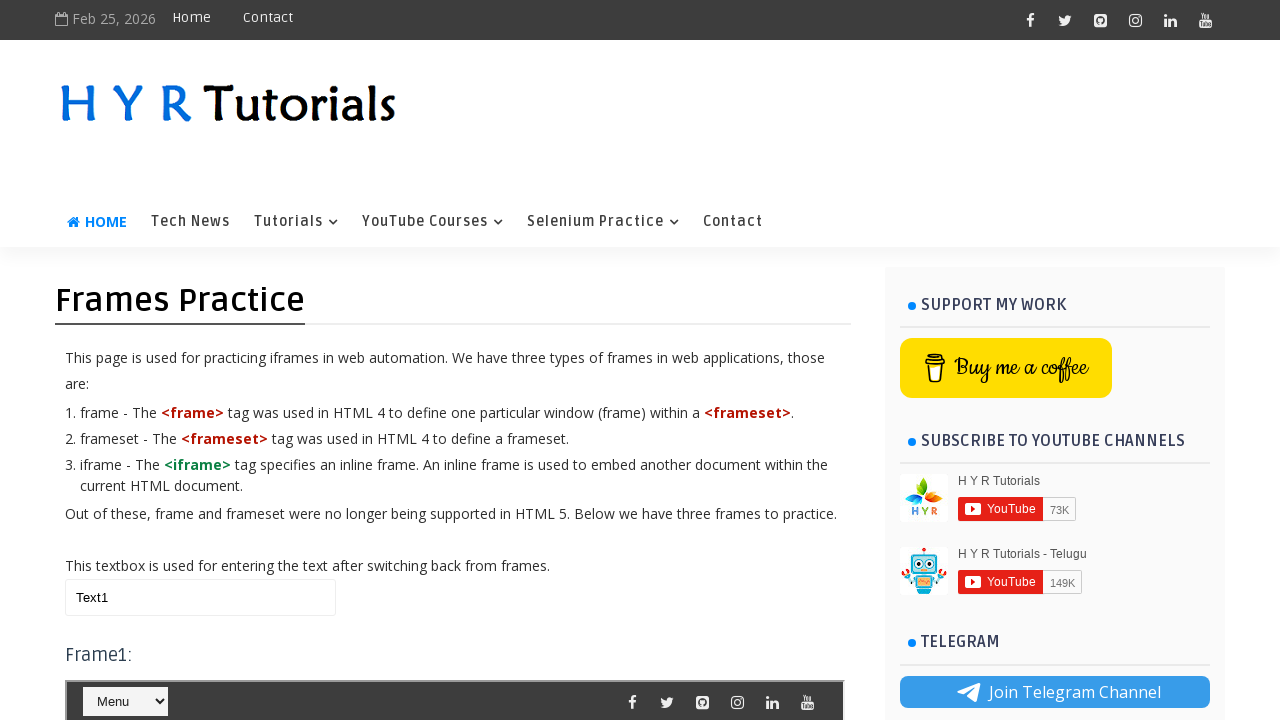

Selected 'Java' from course dropdown in frame1
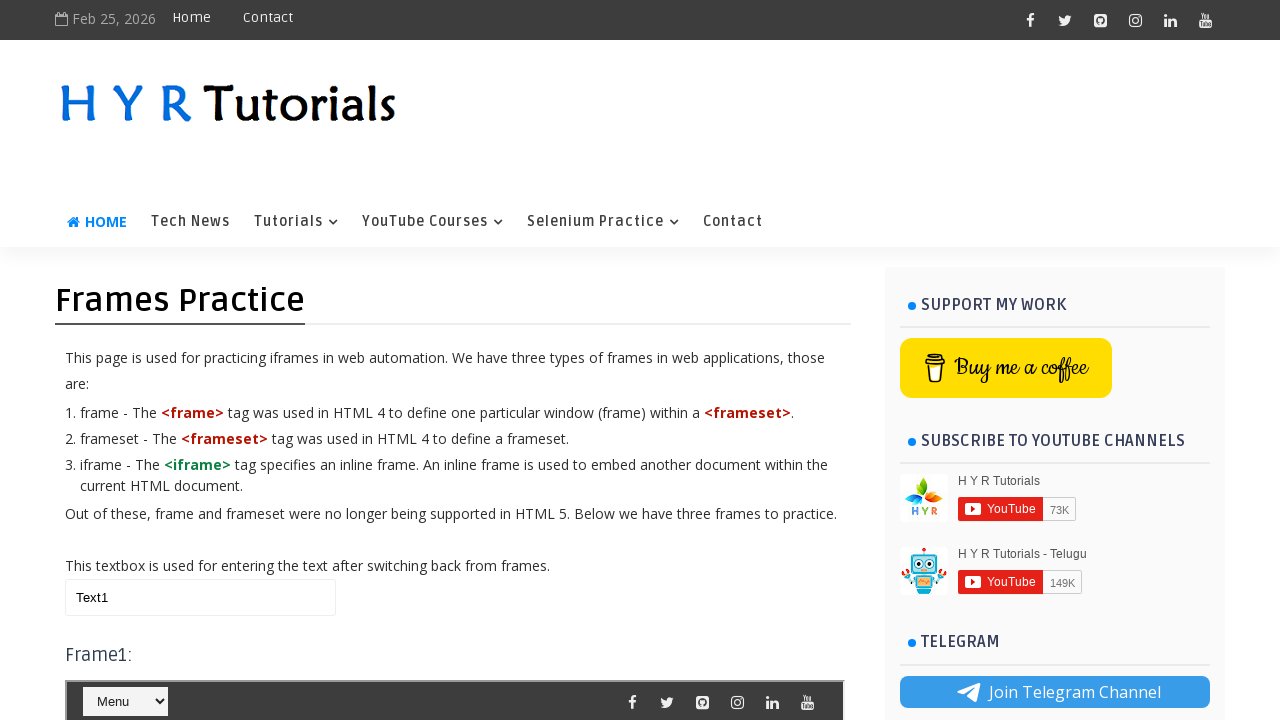

Switched to frame2 (frm2)
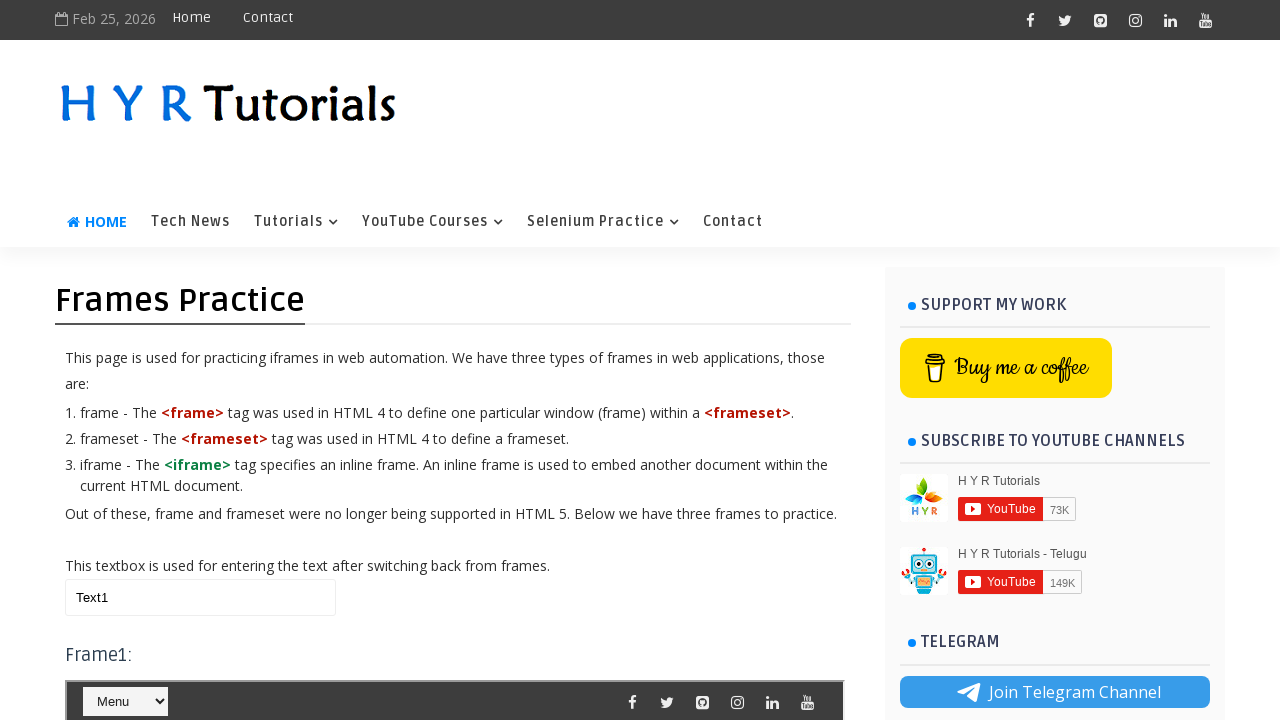

Filled firstName field with 'Prasanna' in frame2 on #firstName
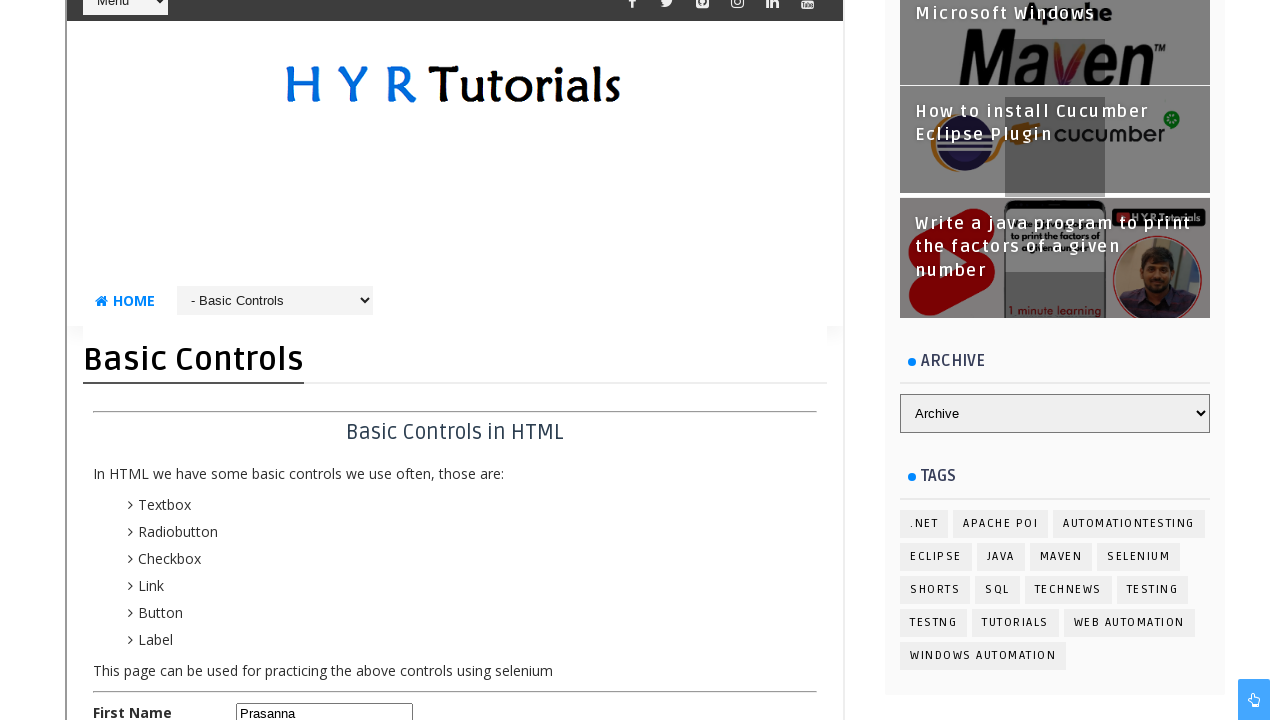

Changed course dropdown selection to 'Dot Net' in frame1
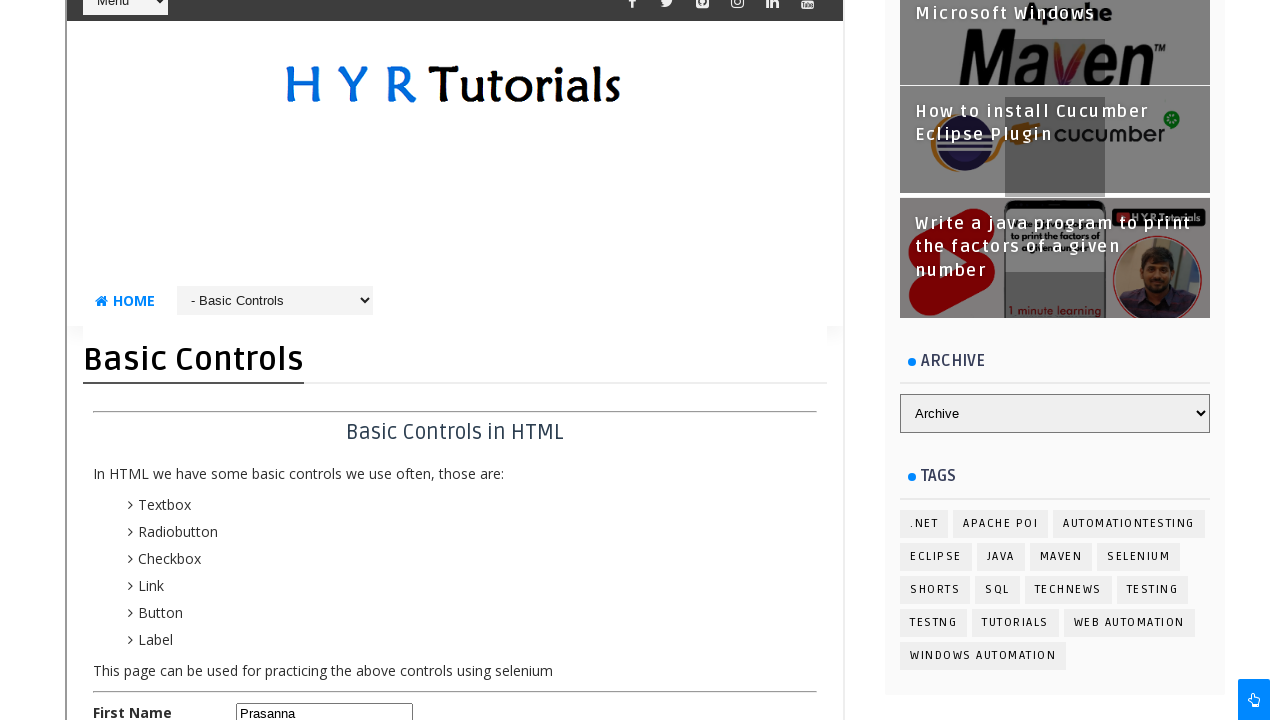

Cleared name field in main document on #name
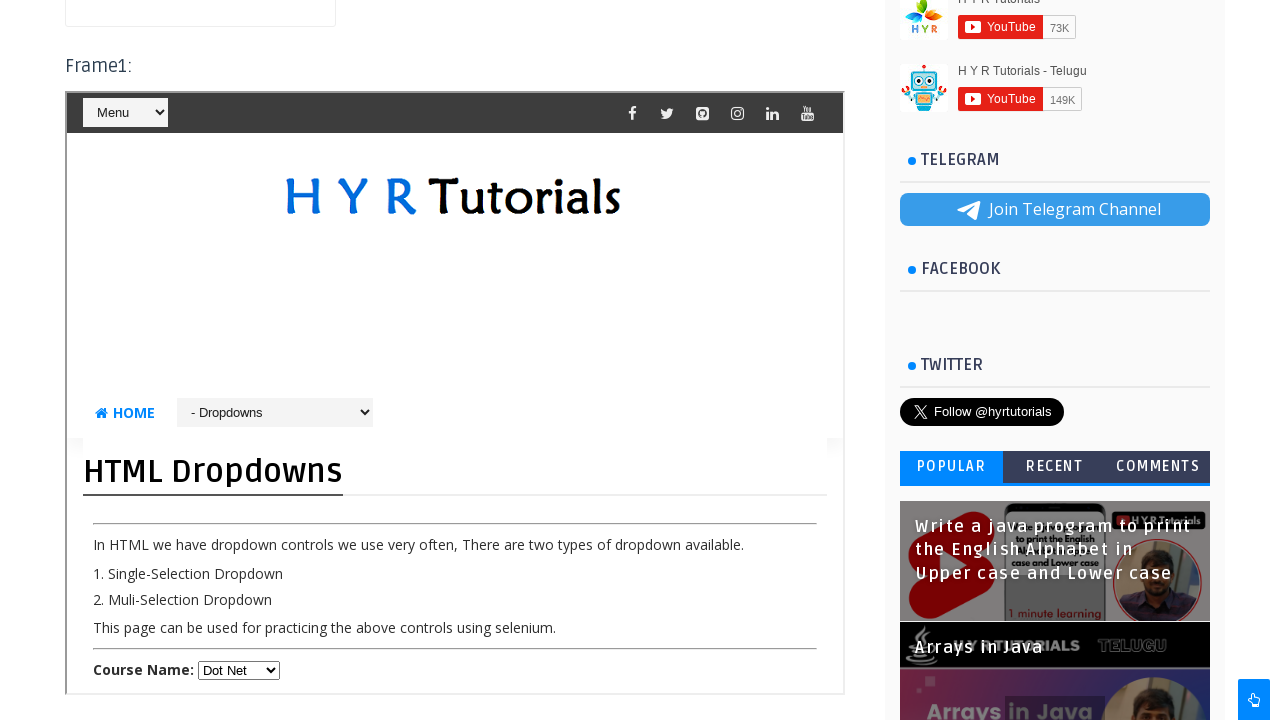

Filled name field with 'Text2' in main document on #name
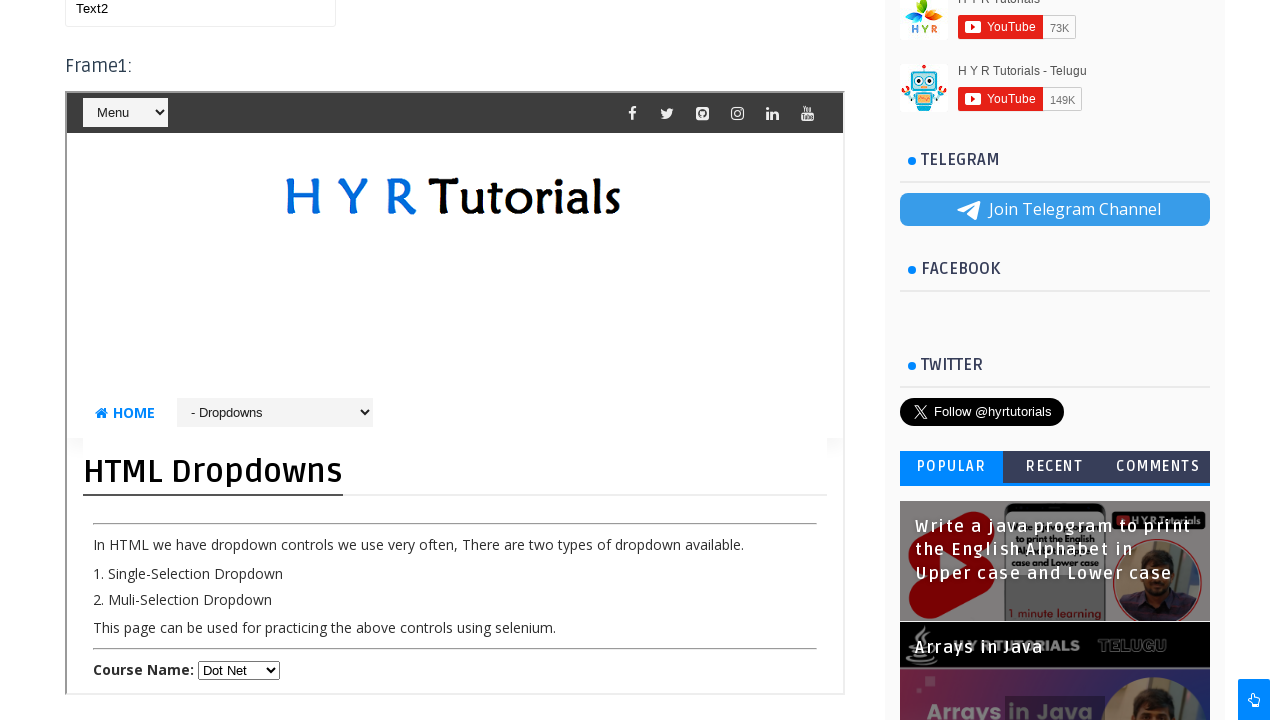

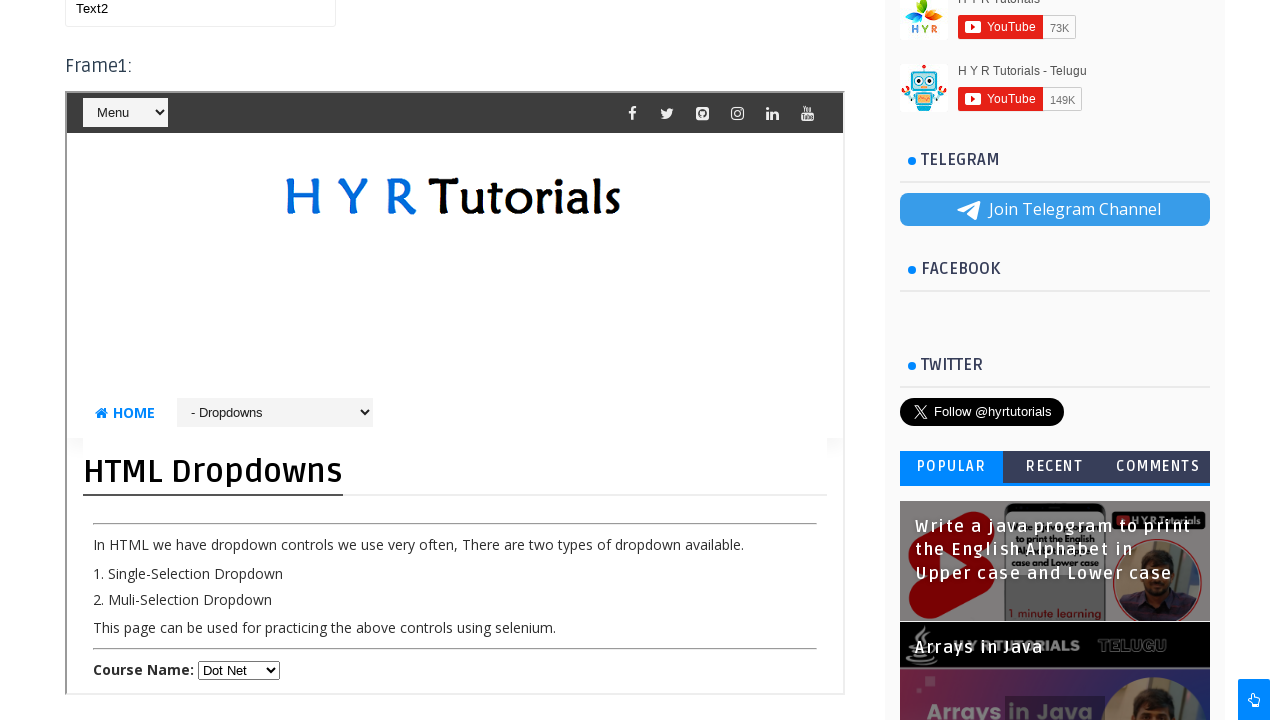